Tests navigation by clicking A/B Testing link, verifying the page title, then navigating back to verify the home page title

Starting URL: https://practice.cydeo.com

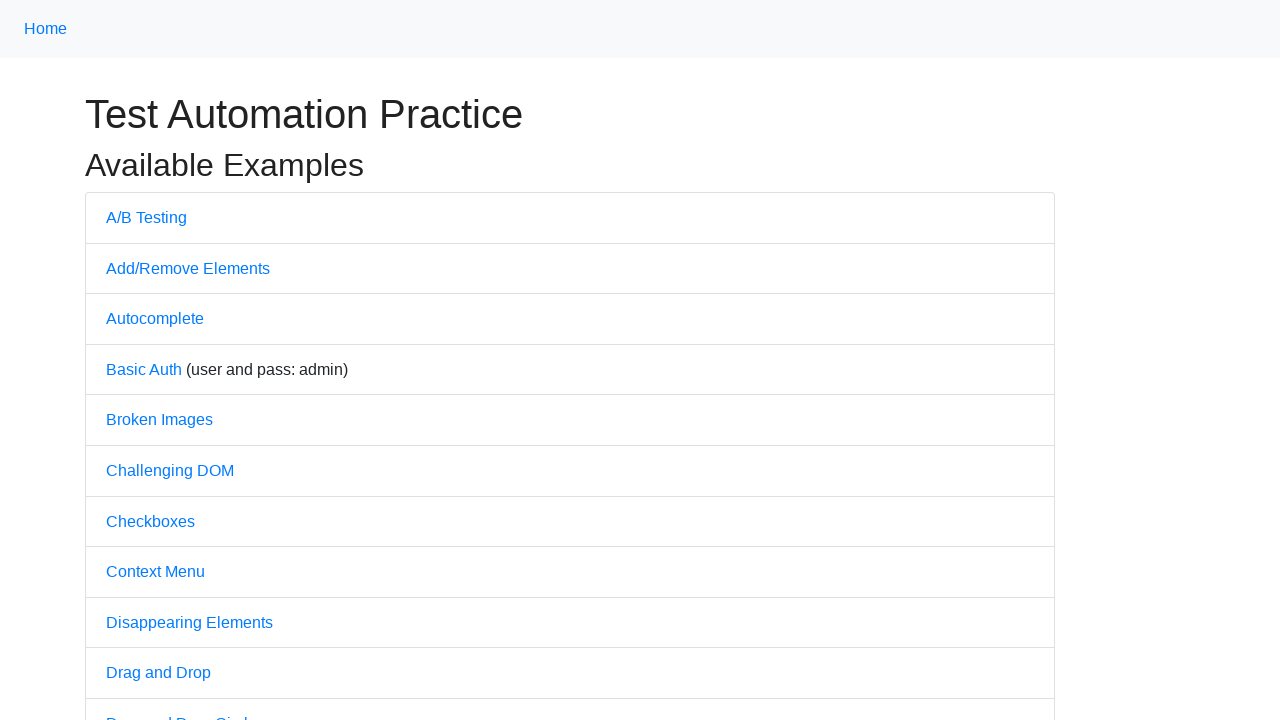

Clicked A/B Testing link at (146, 217) on text=A/B Testing
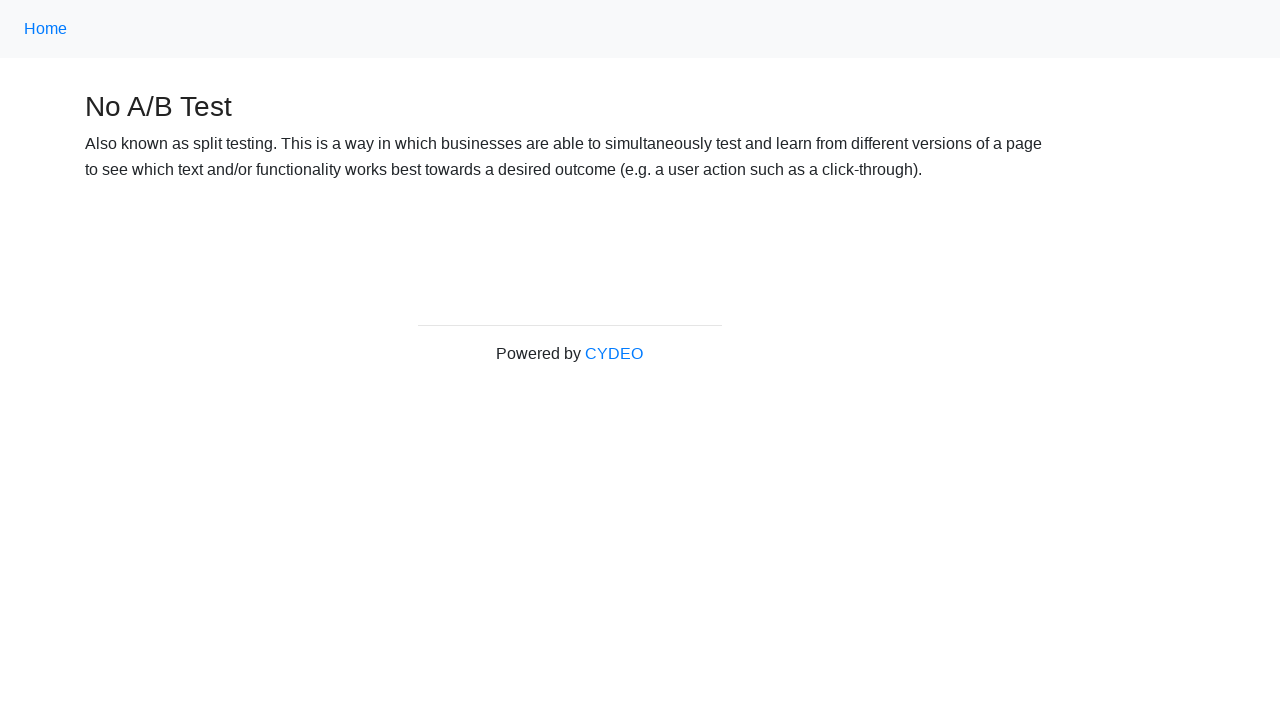

Waited for A/B Testing page to load
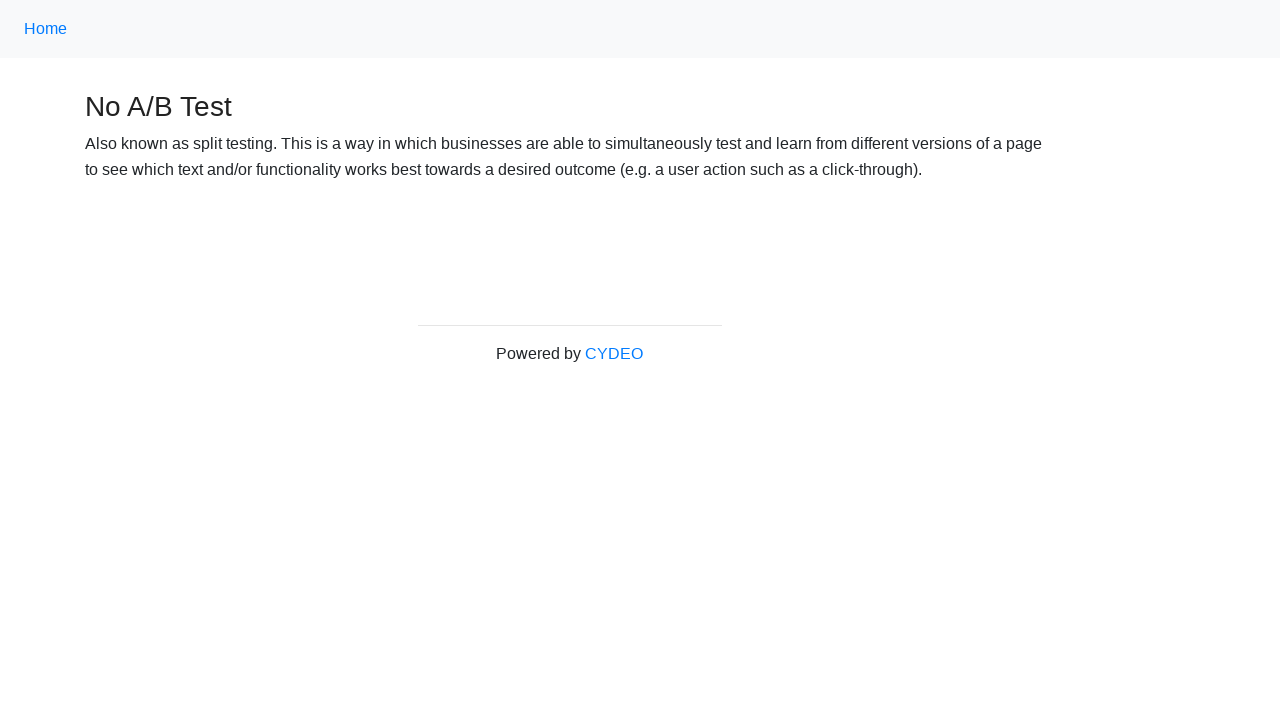

Verified page title is 'No A/B Test'
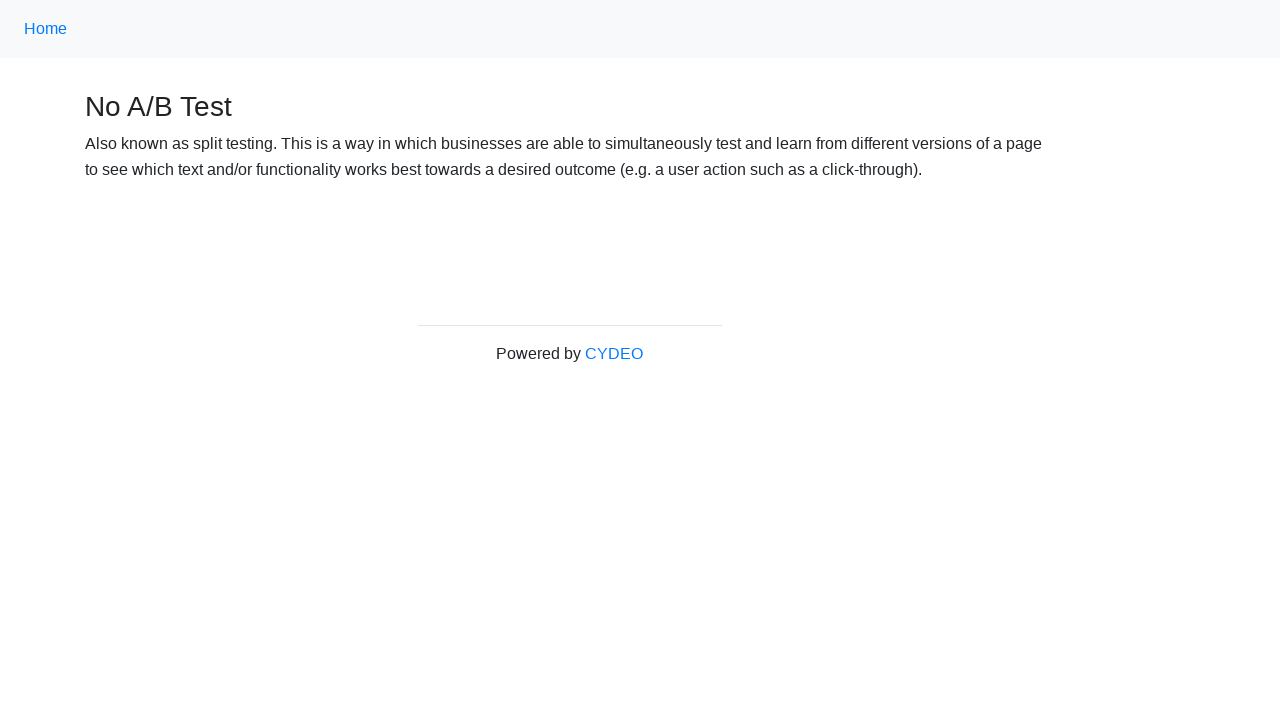

Navigated back to home page
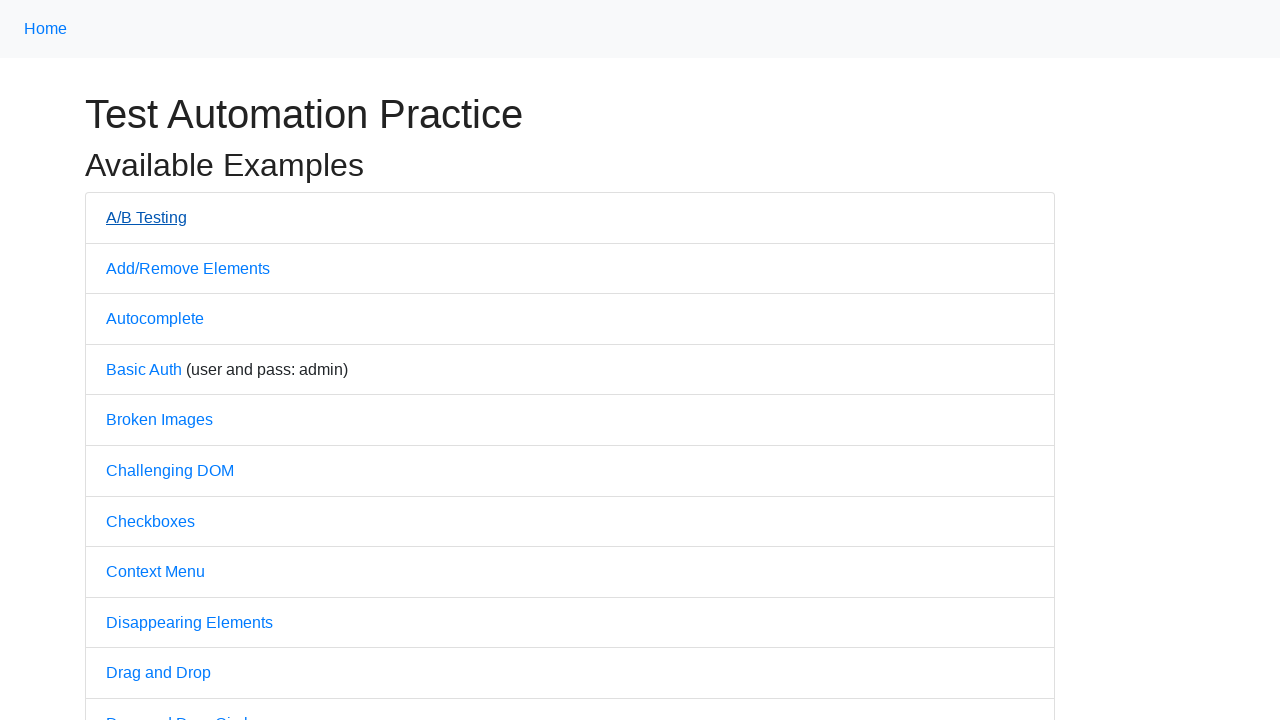

Waited for home page to load
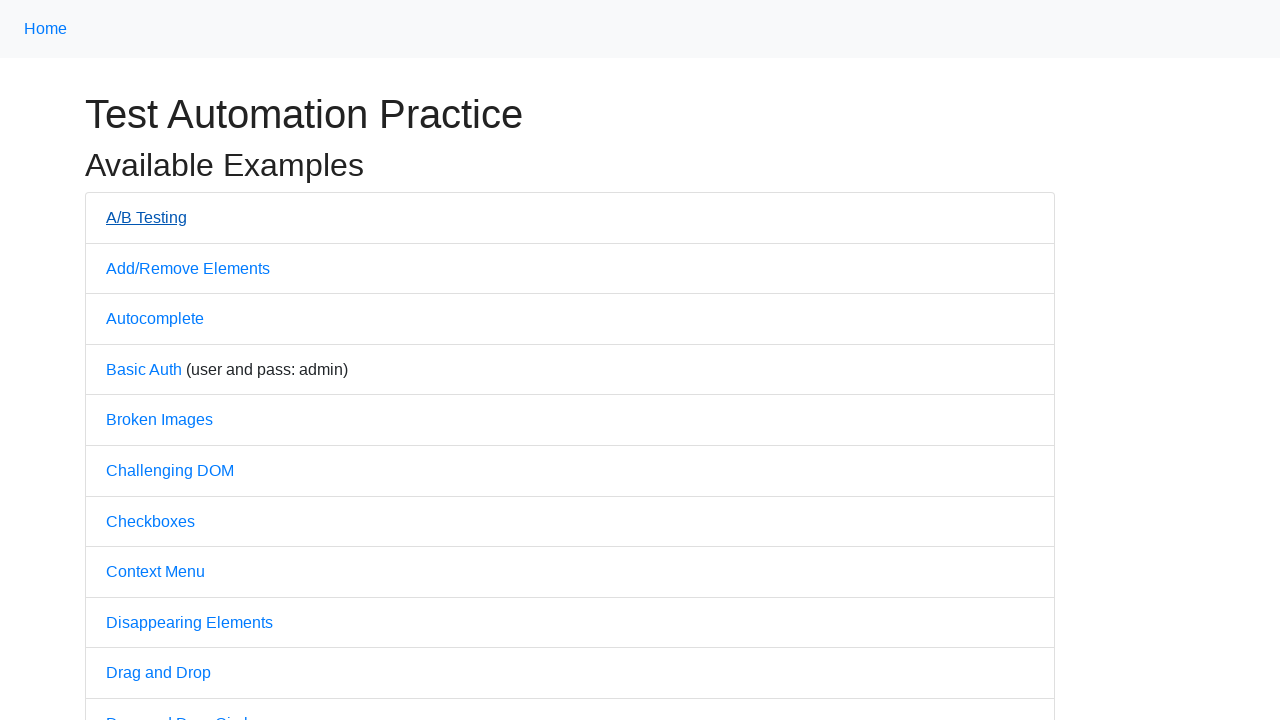

Verified home page title is 'Practice'
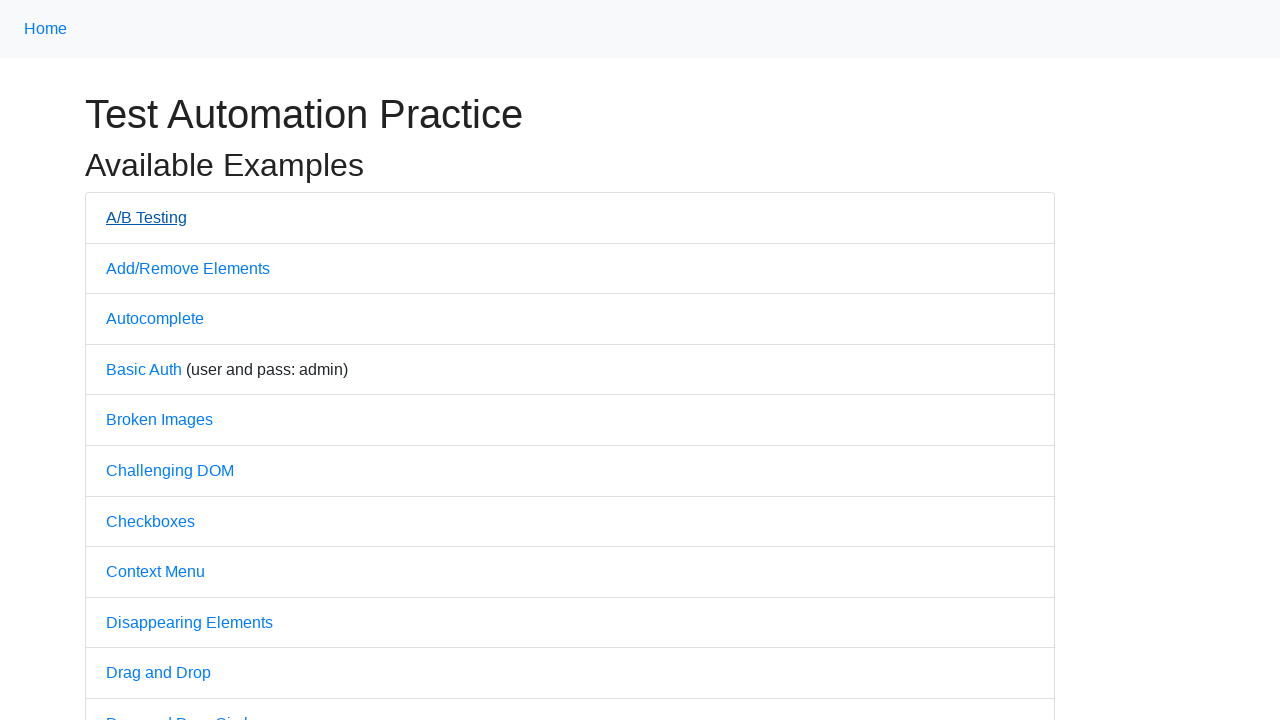

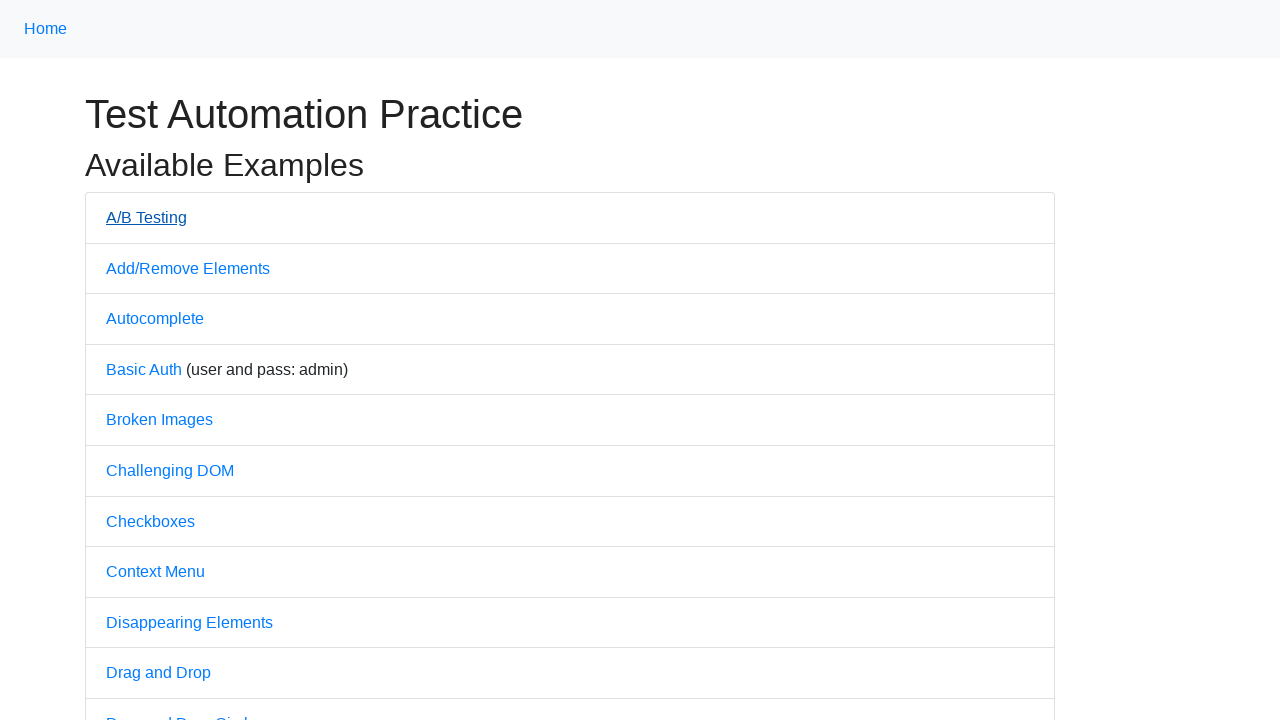